Tests window handling by opening a new window, switching between parent and child windows, and verifying content in each window

Starting URL: https://the-internet.herokuapp.com/windows

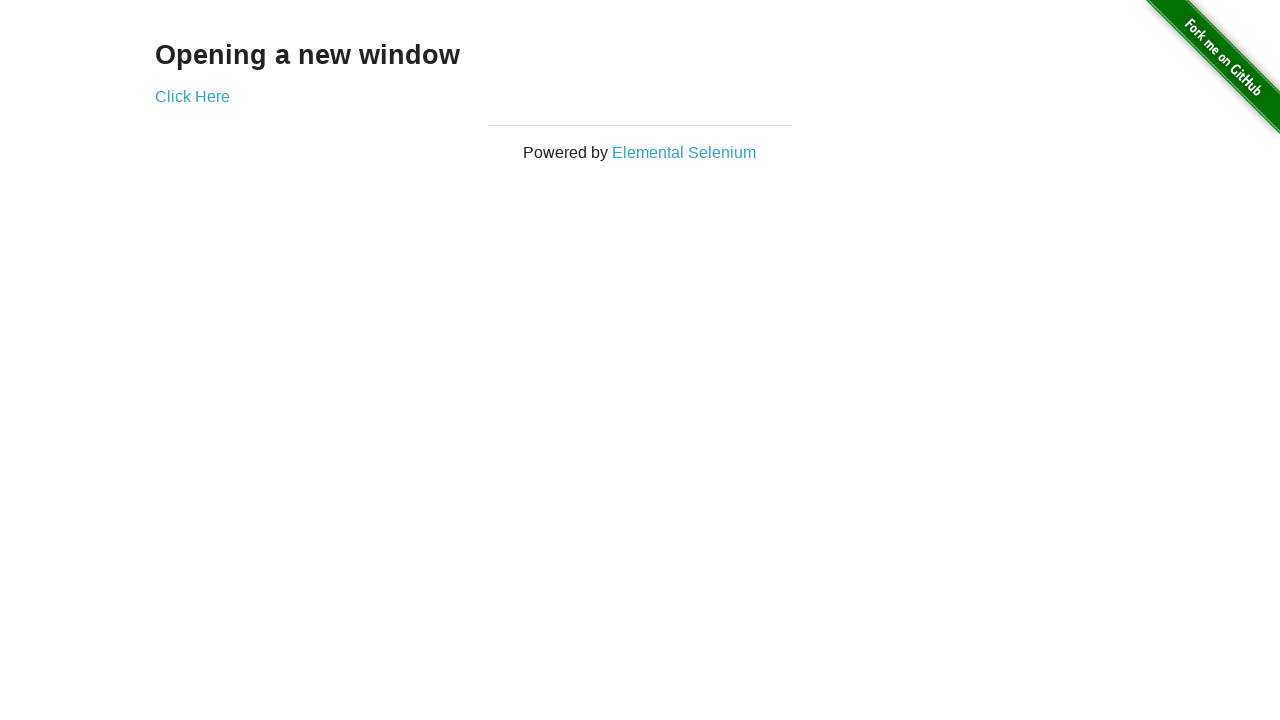

Clicked link to open new window at (192, 96) on xpath=//*[@id='content']/div/a
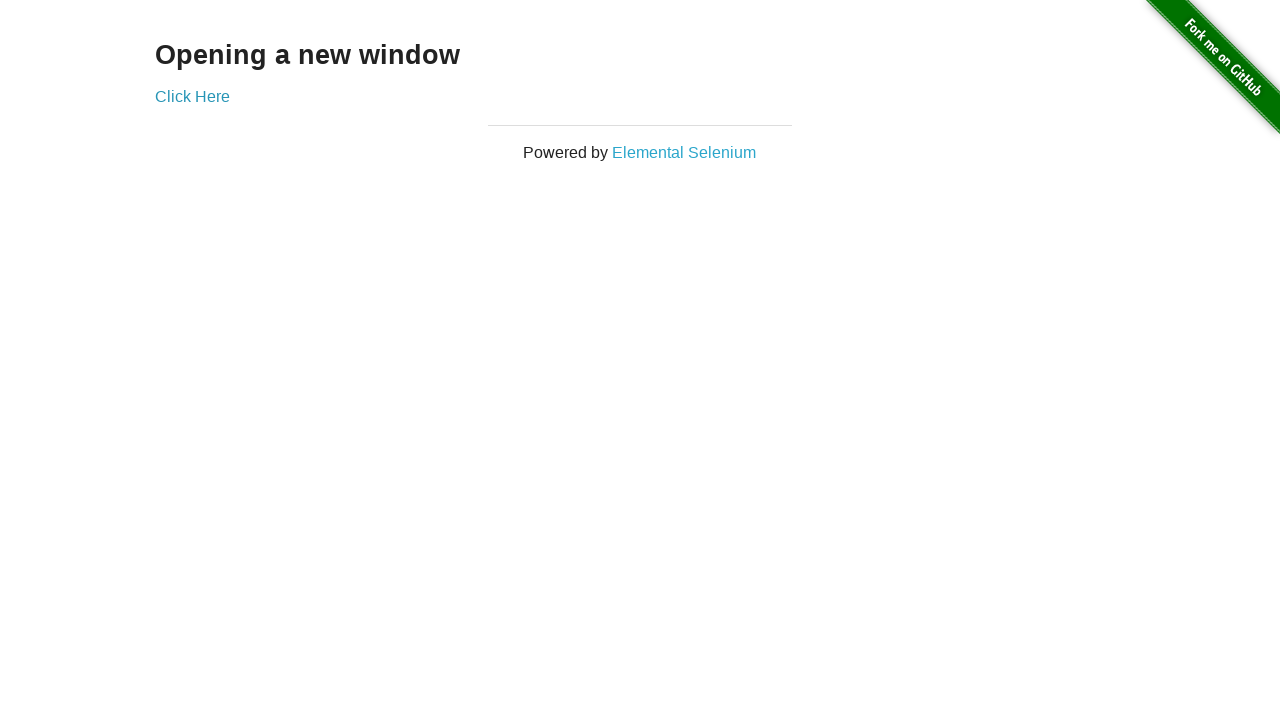

Retrieved text from new window: New Window
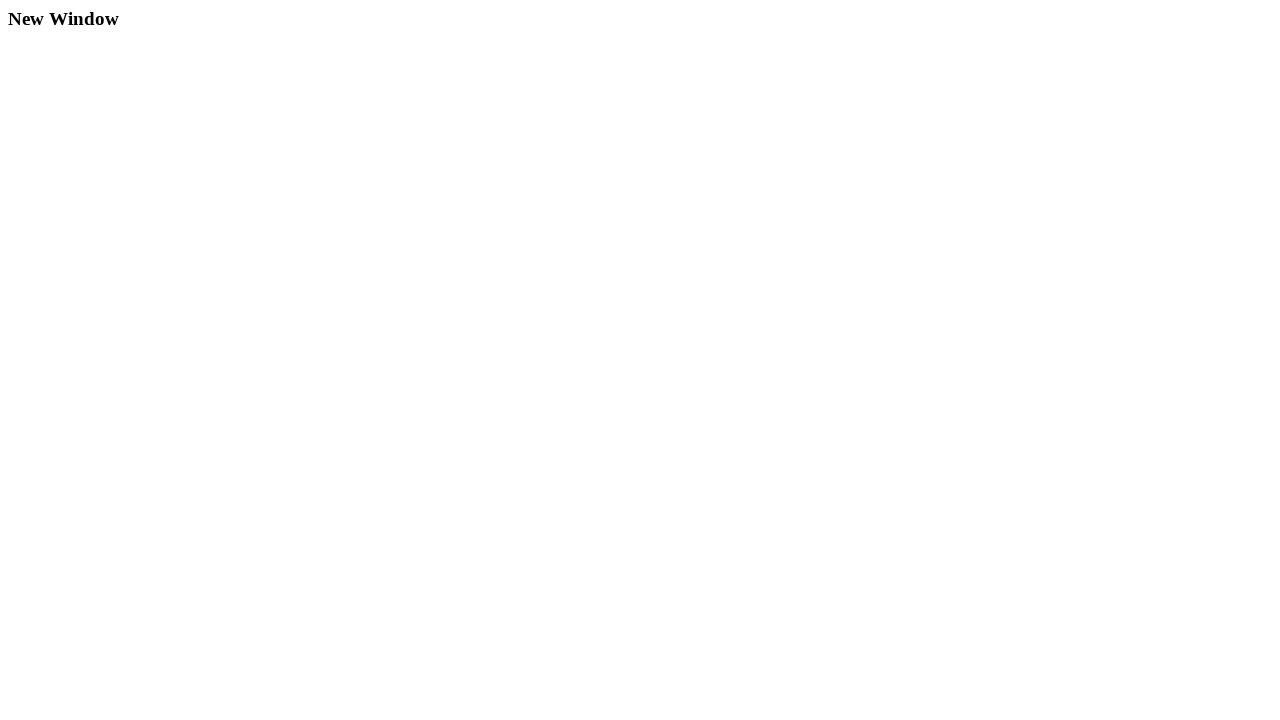

Retrieved text from original window: Opening a new window
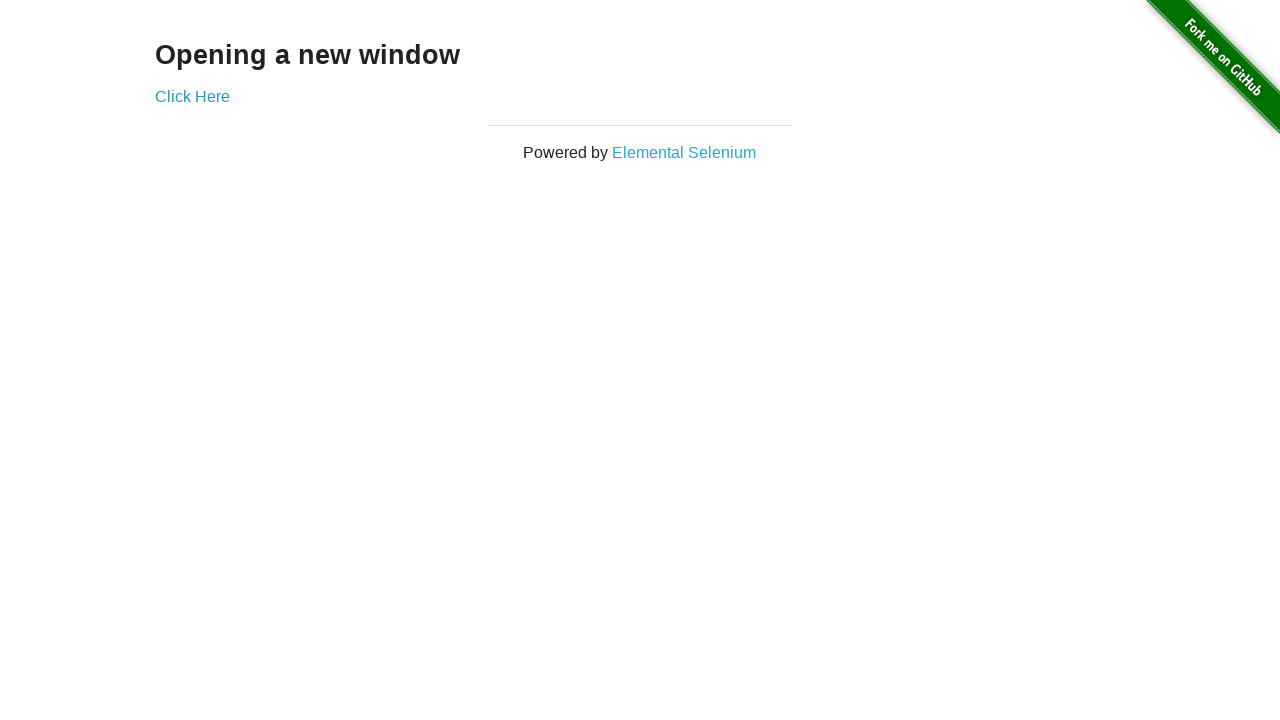

Closed the new window
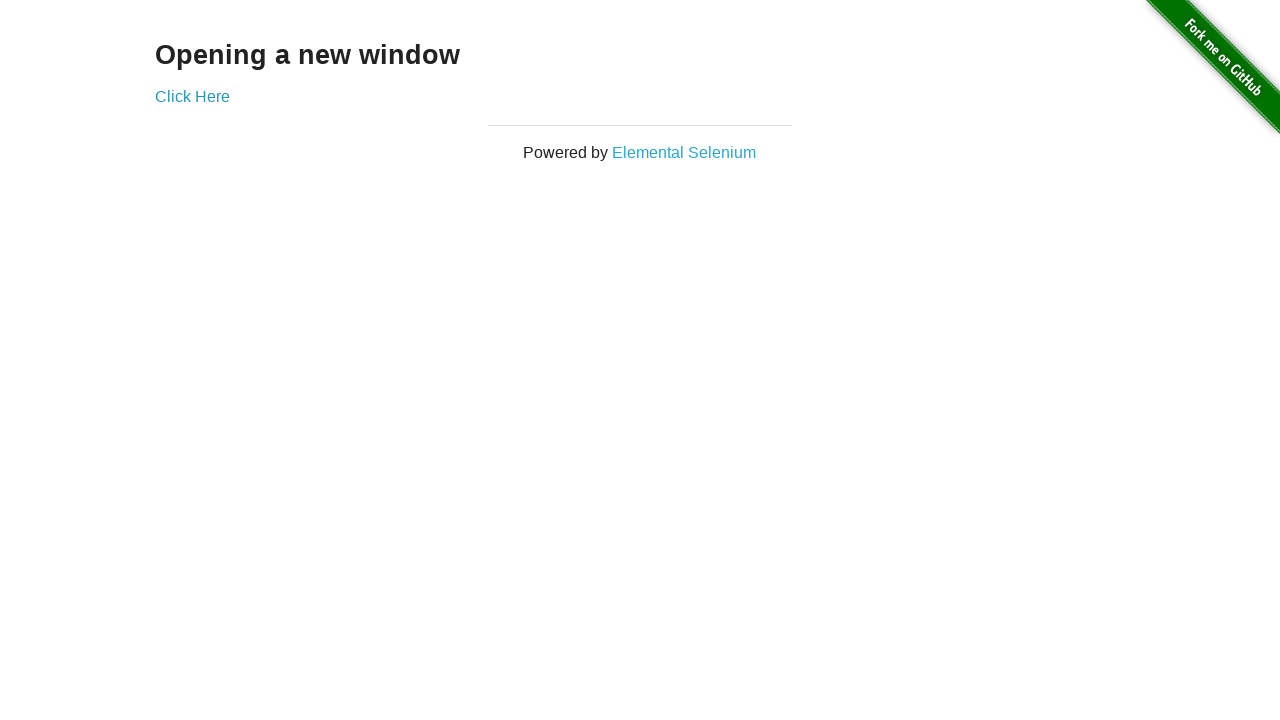

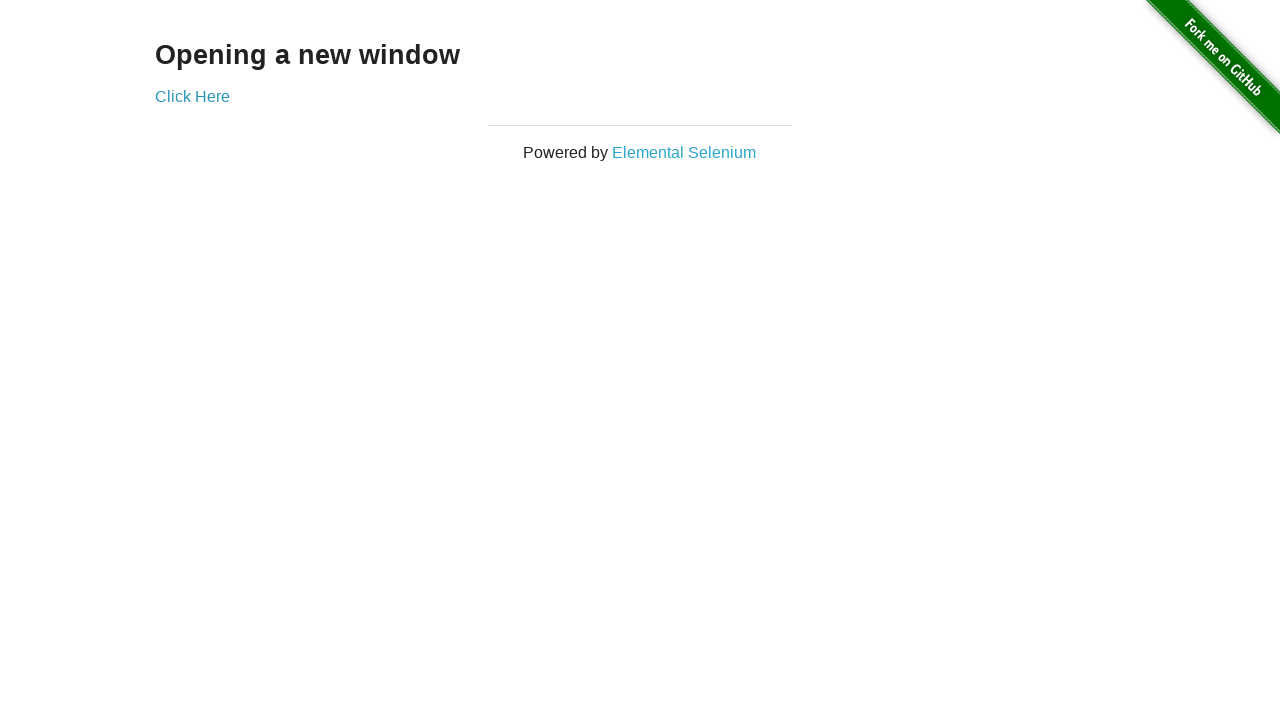